Tests drag and drop functionality by dragging element A and dropping it onto element B on the Herokuapp test site

Starting URL: https://the-internet.herokuapp.com/drag_and_drop

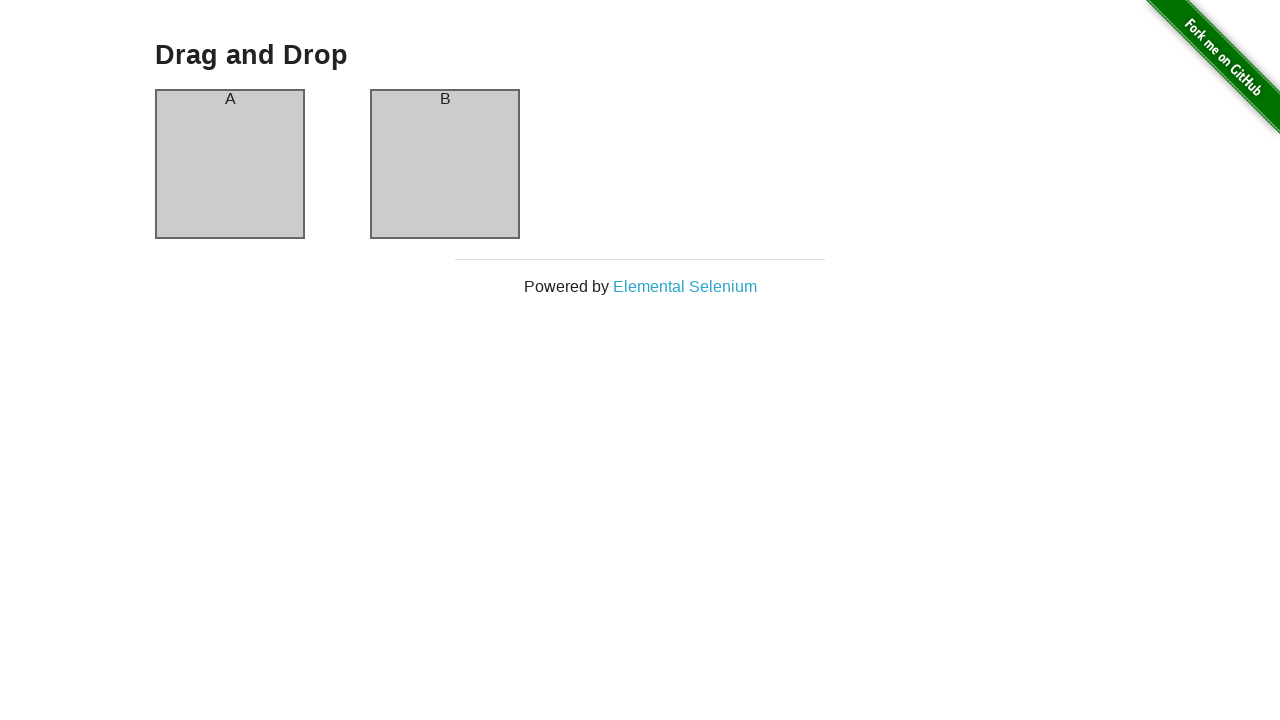

Waited for column A element to be visible
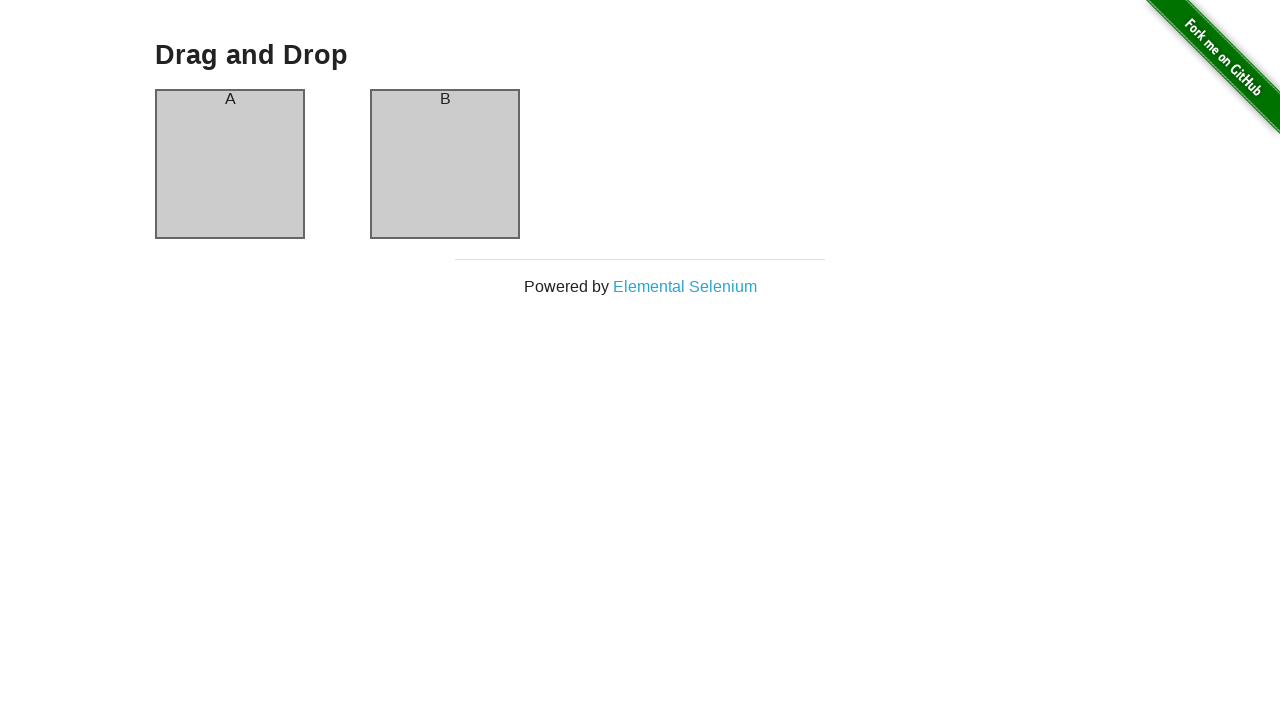

Waited for column B element to be visible
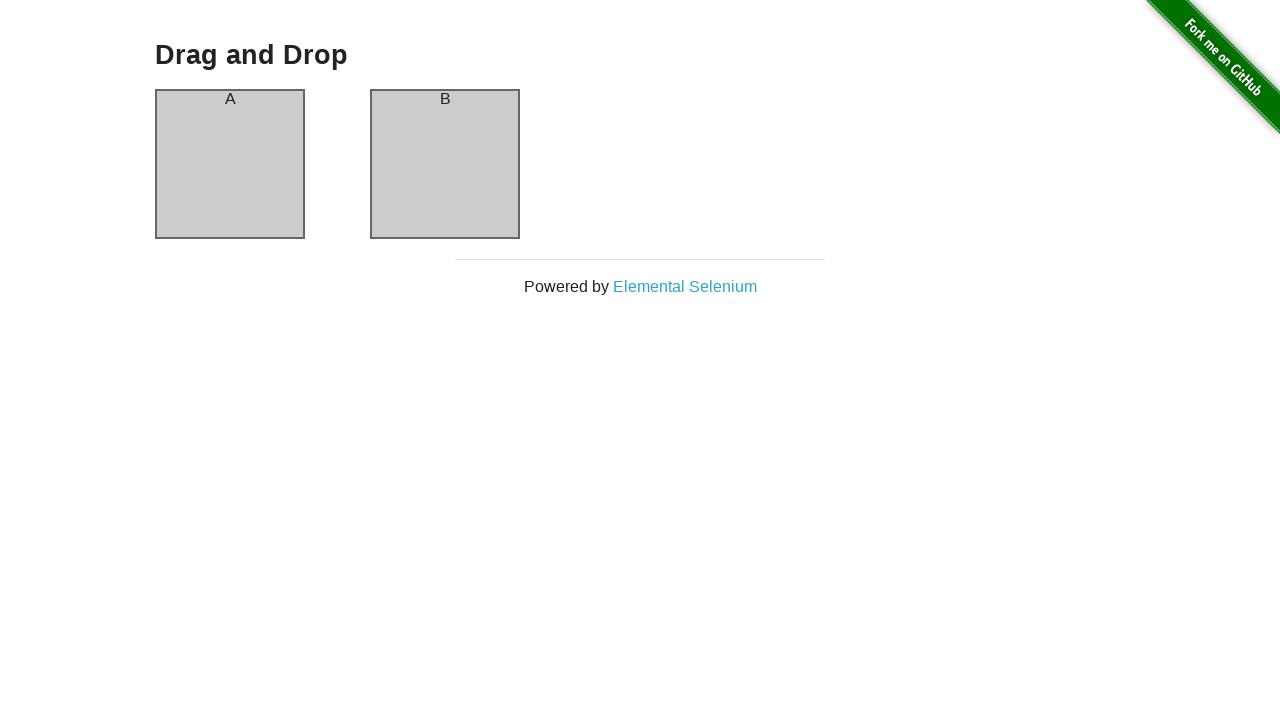

Located element A (column-a)
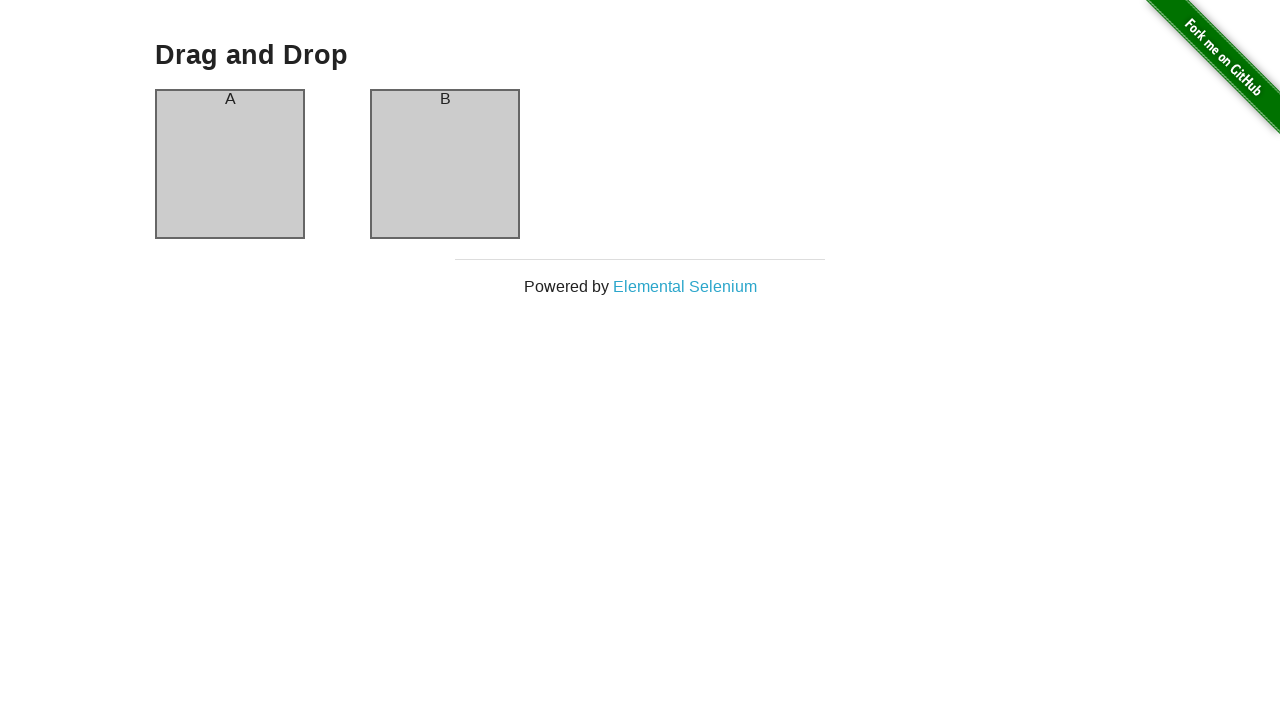

Located element B (column-b)
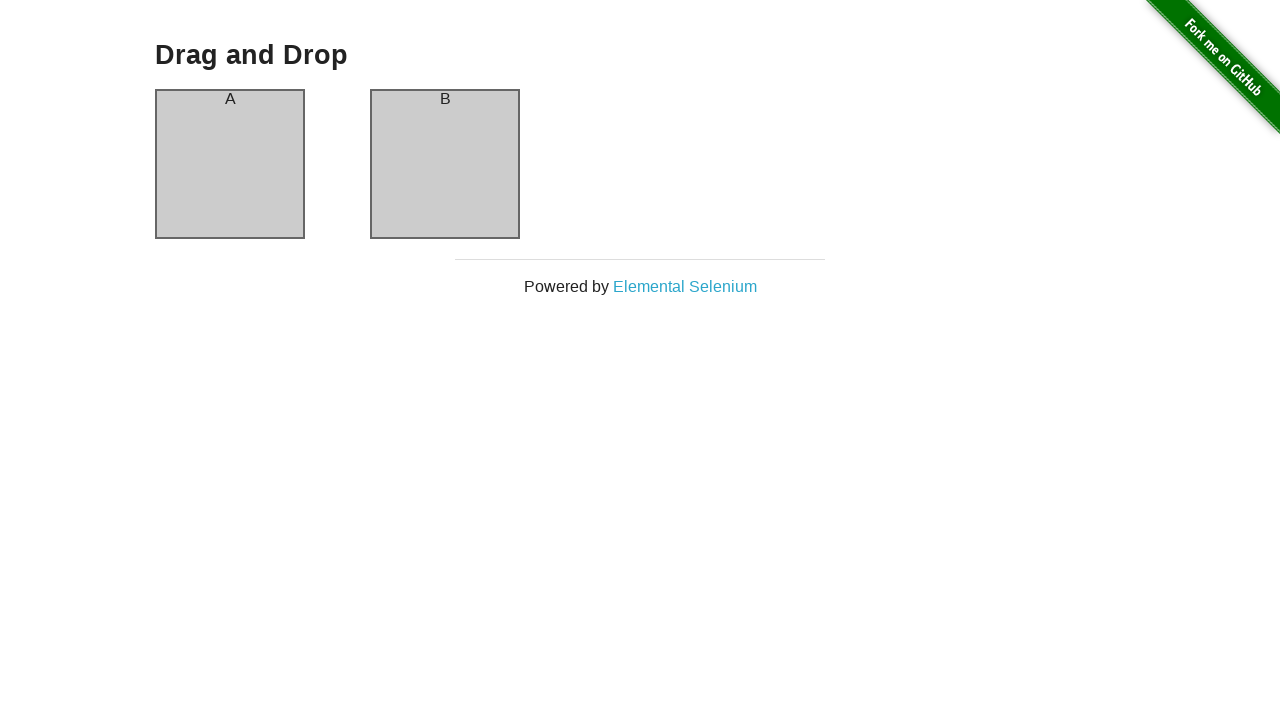

Dragged element A onto element B at (445, 164)
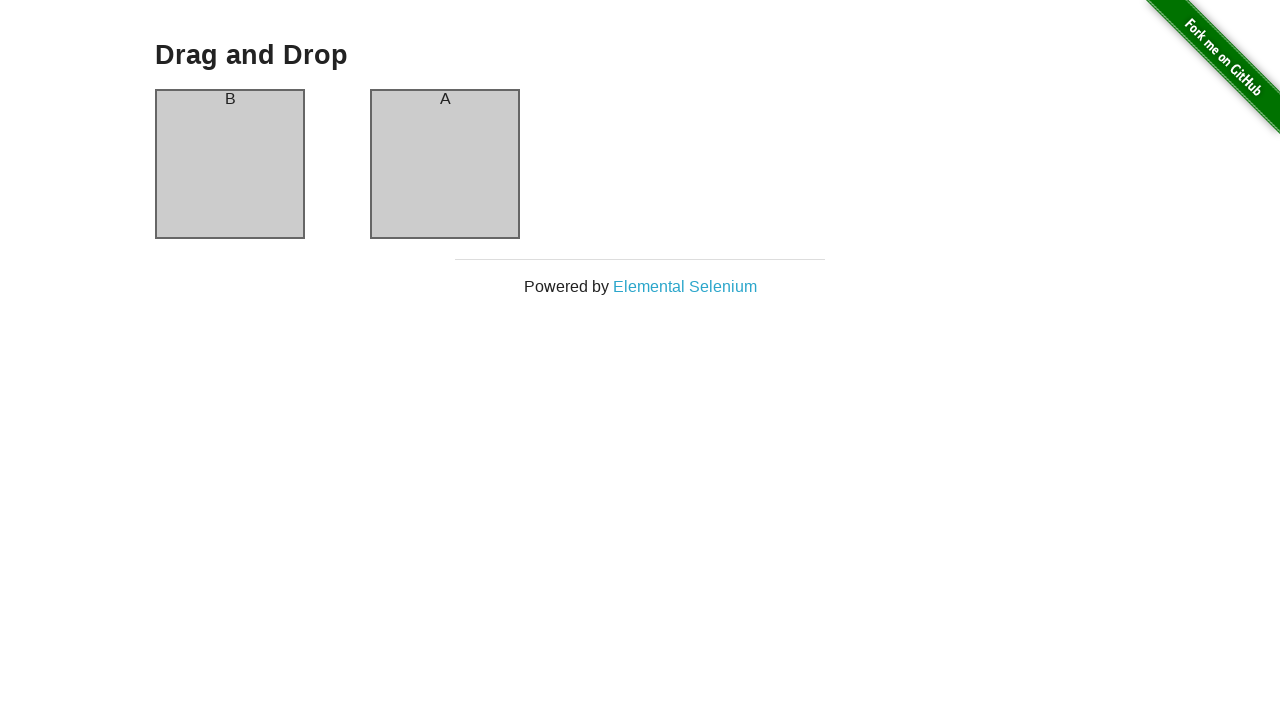

Waited 1 second to observe the drag and drop result
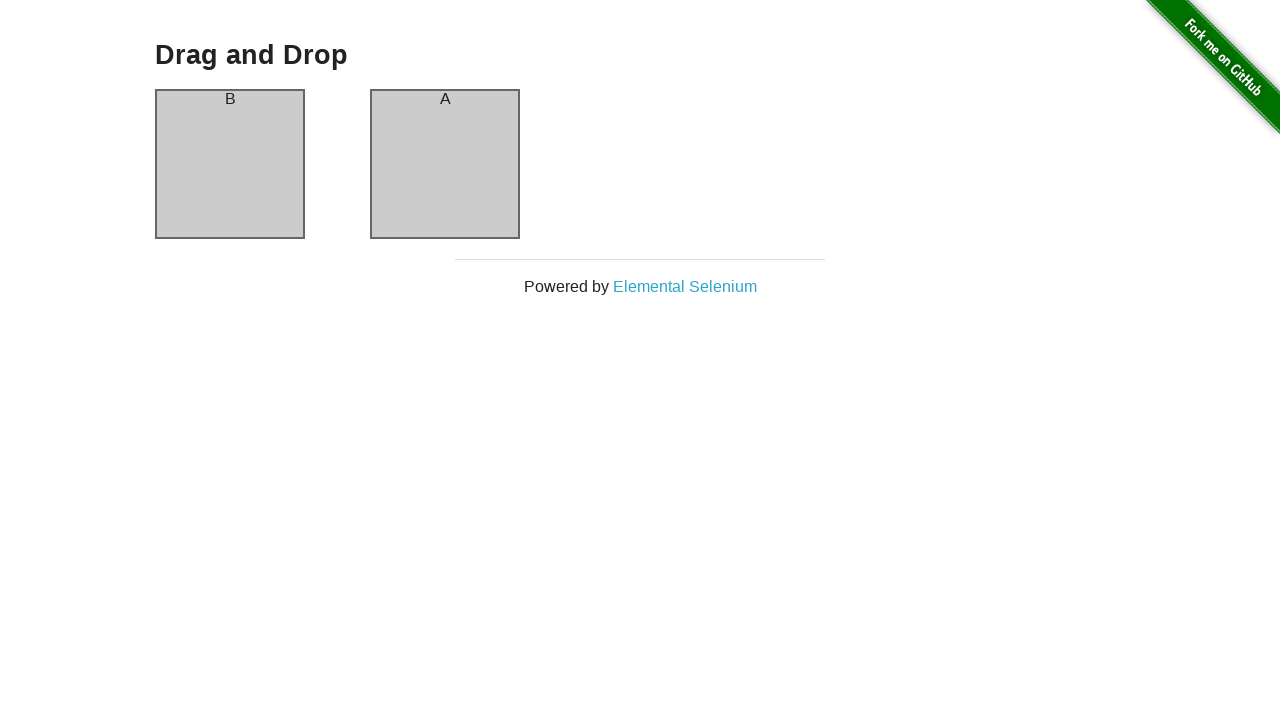

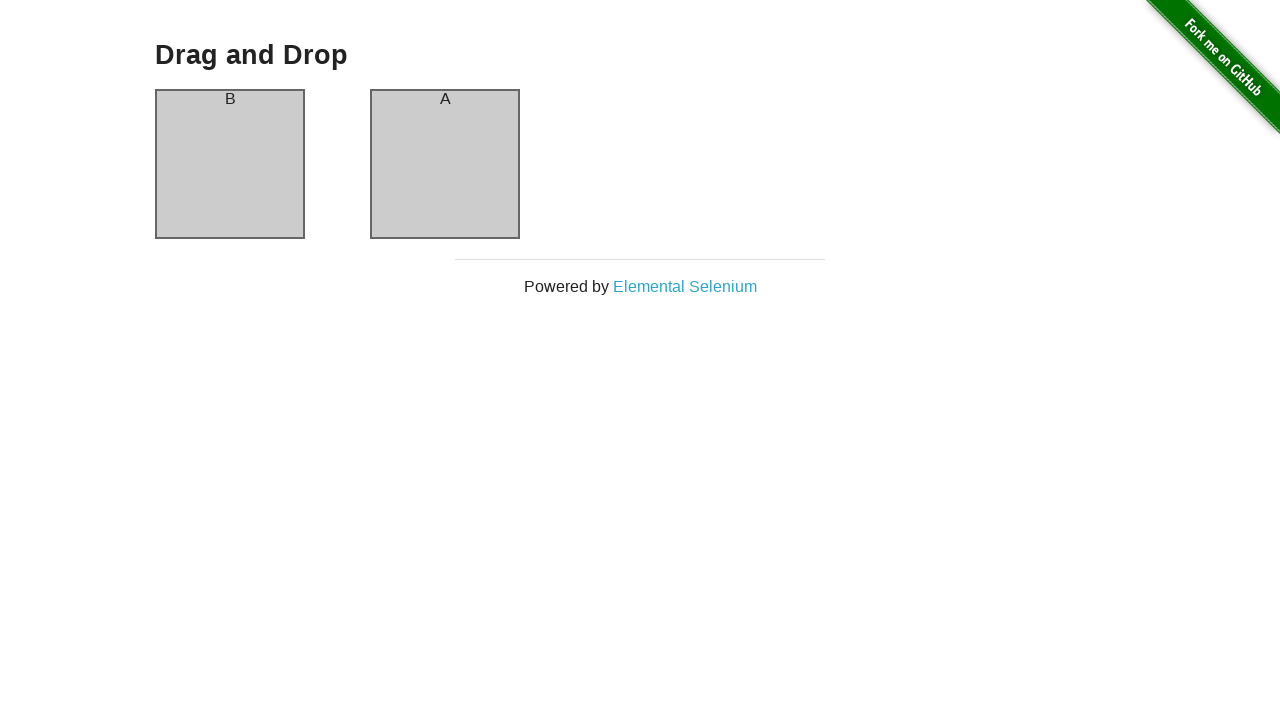